Tests clicking on Button 1 and verifies that the expected result text "Clicked on button one!" is displayed

Starting URL: http://practice.cydeo.com/multiple_buttons

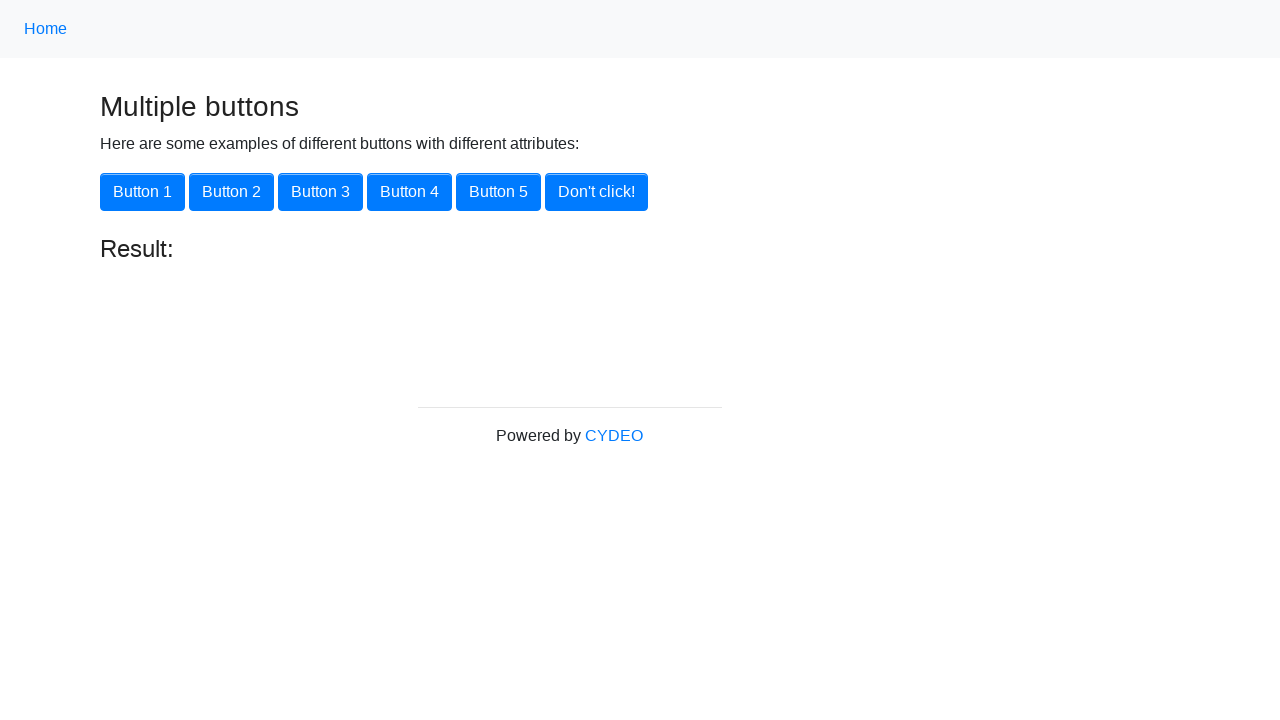

Clicked on Button 1 using XPath locator at (142, 192) on xpath=//button[@onclick='button1()']
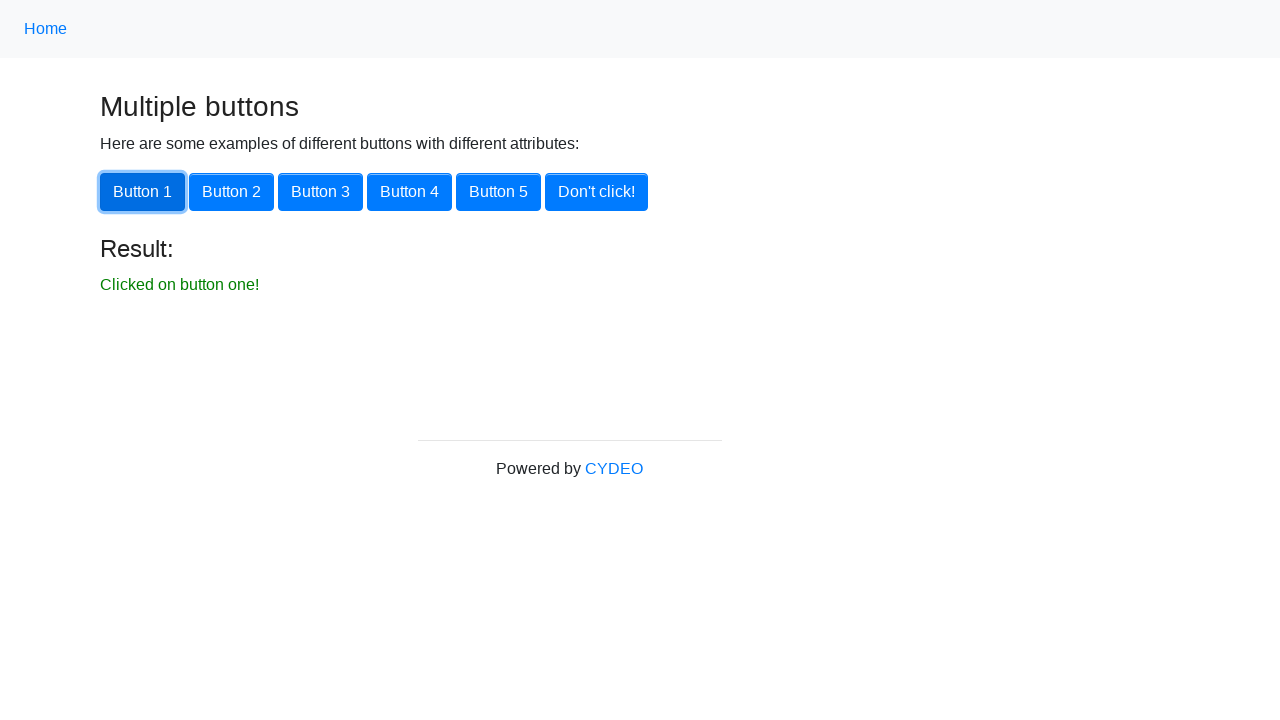

Result element loaded and is visible
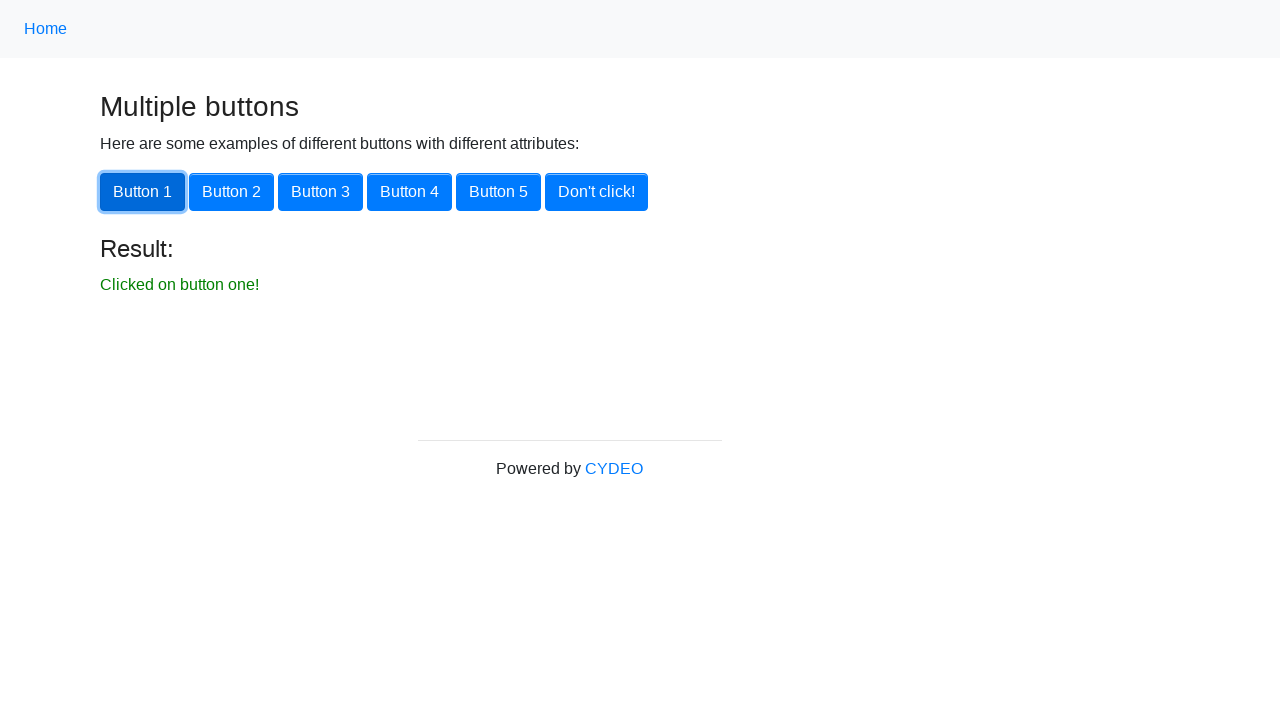

Retrieved result text content
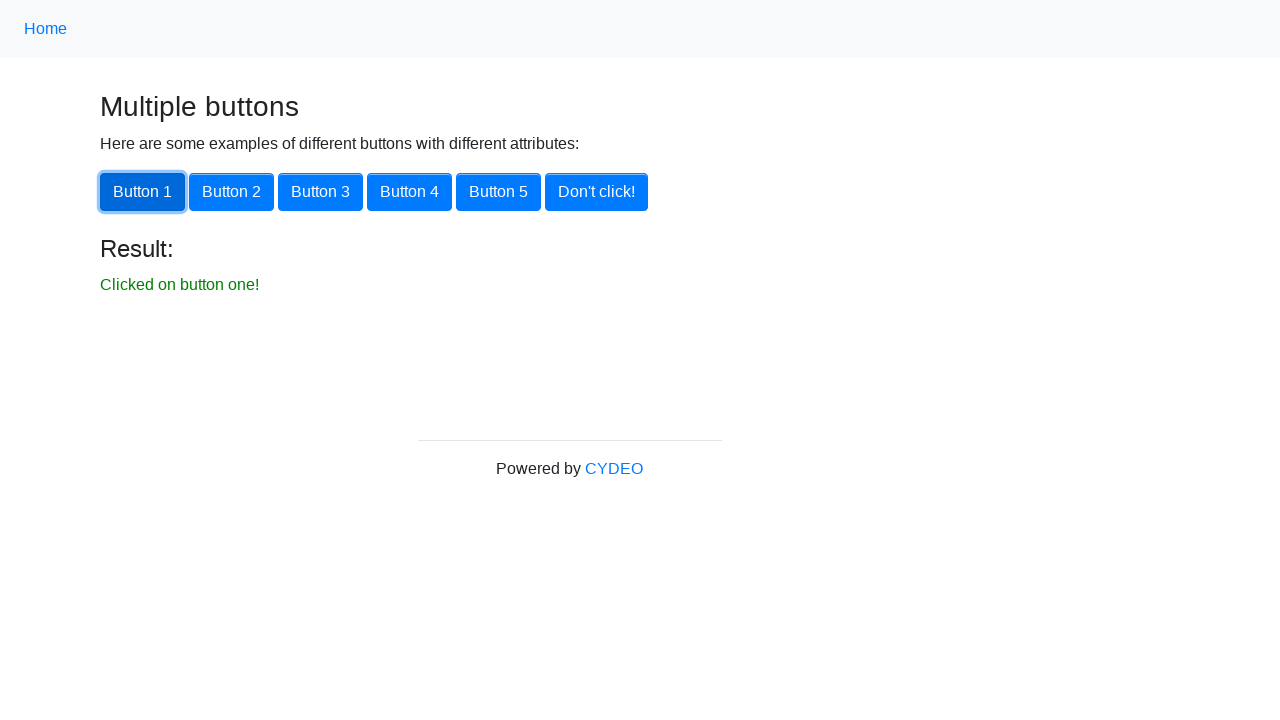

Verified result text matches expected value 'Clicked on button one!'
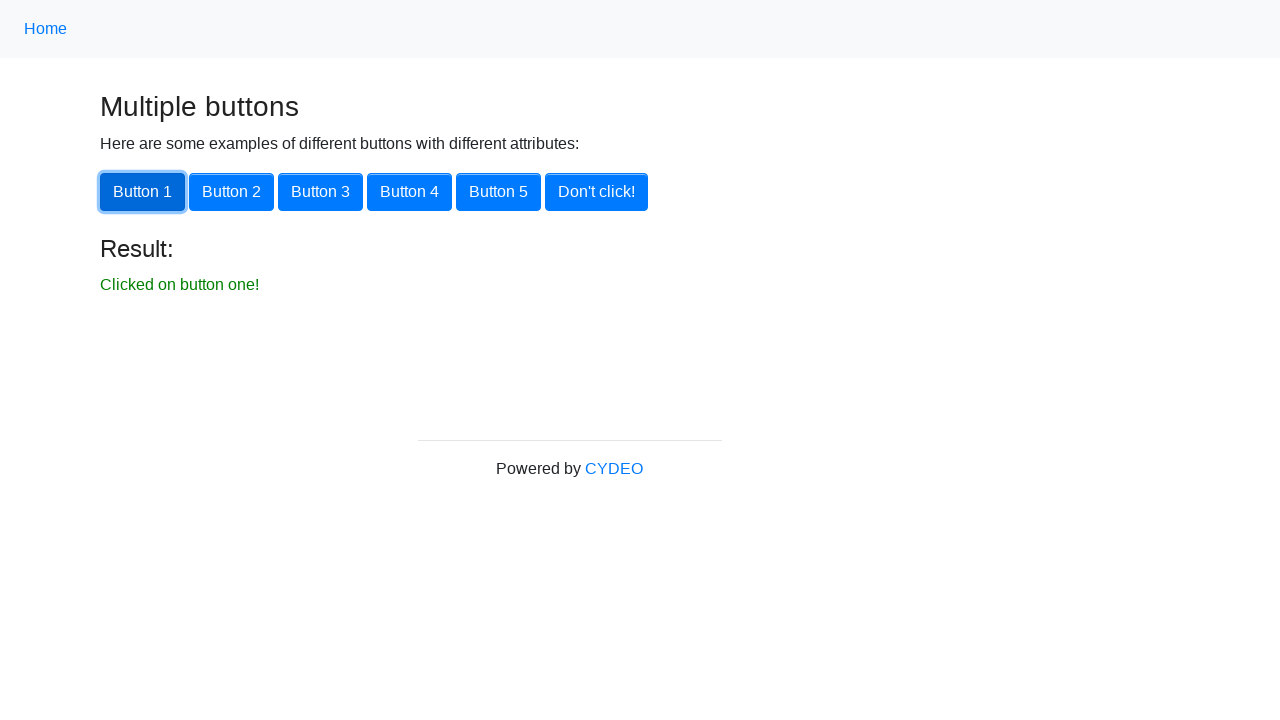

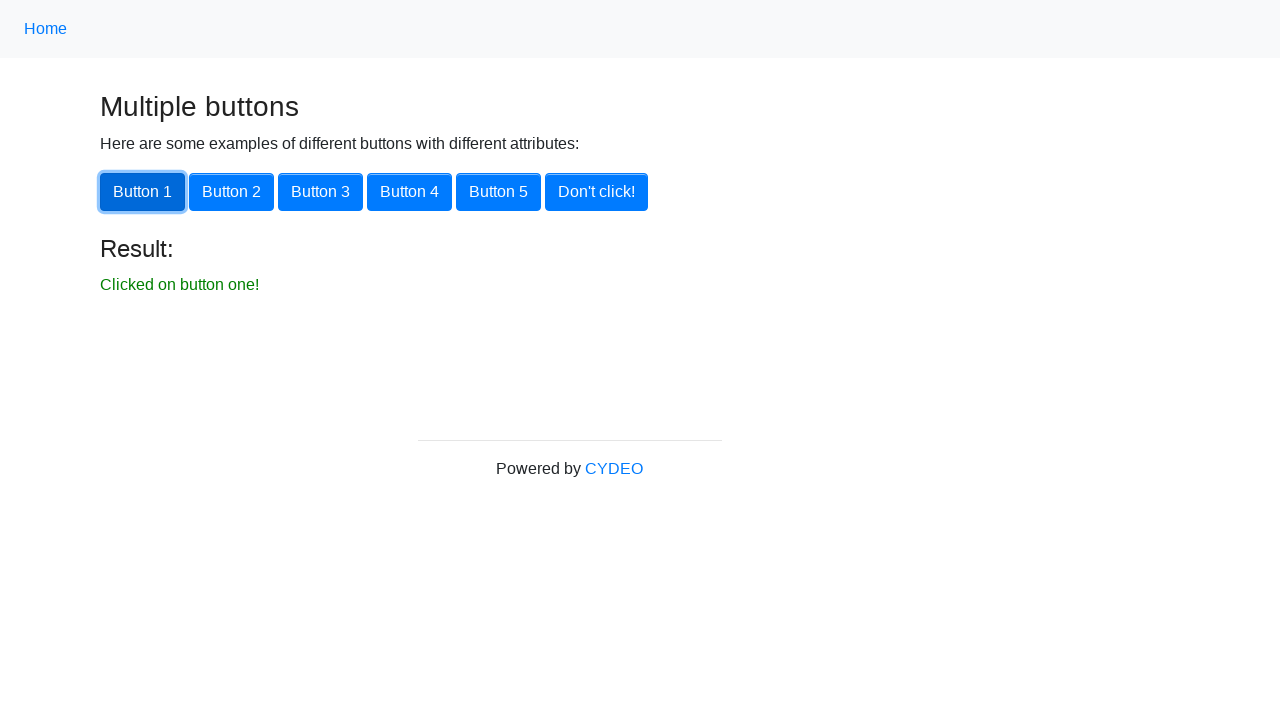